Tests basic browser navigation by visiting a page, refreshing it, navigating to another site, and then going back to the previous page

Starting URL: https://itcareerhub.de/ru

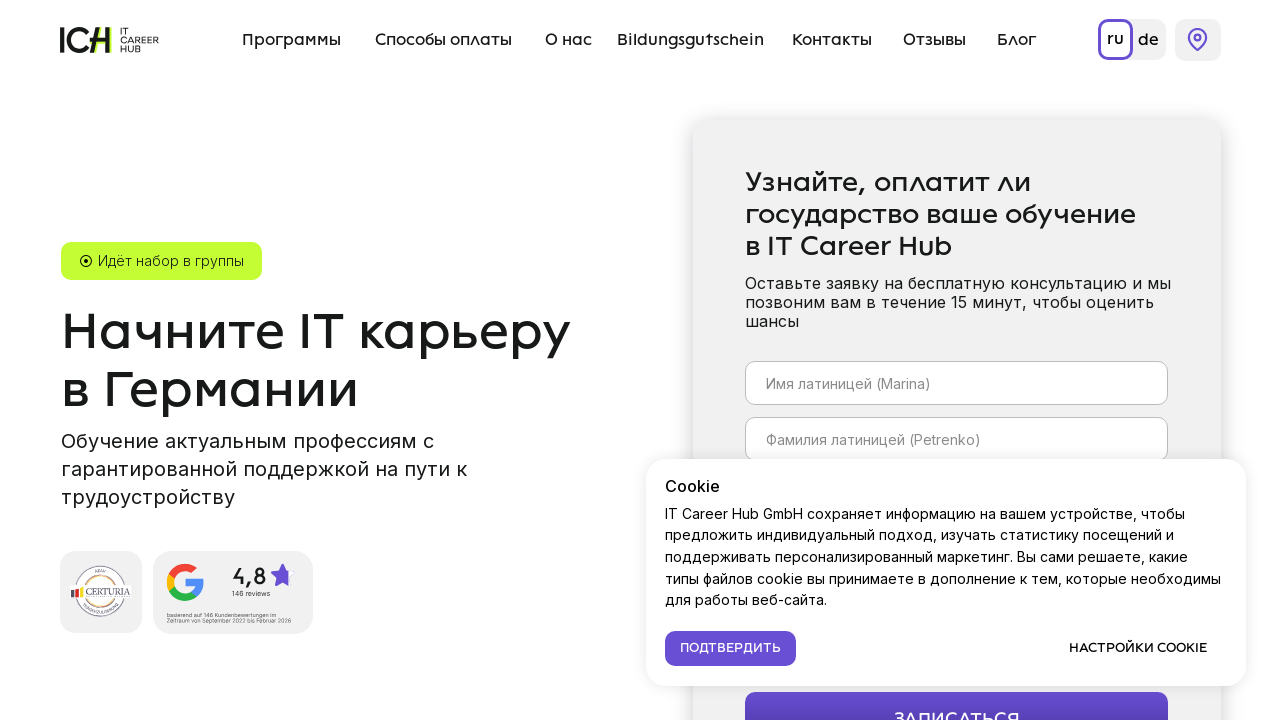

Navigated to starting URL https://itcareerhub.de/ru
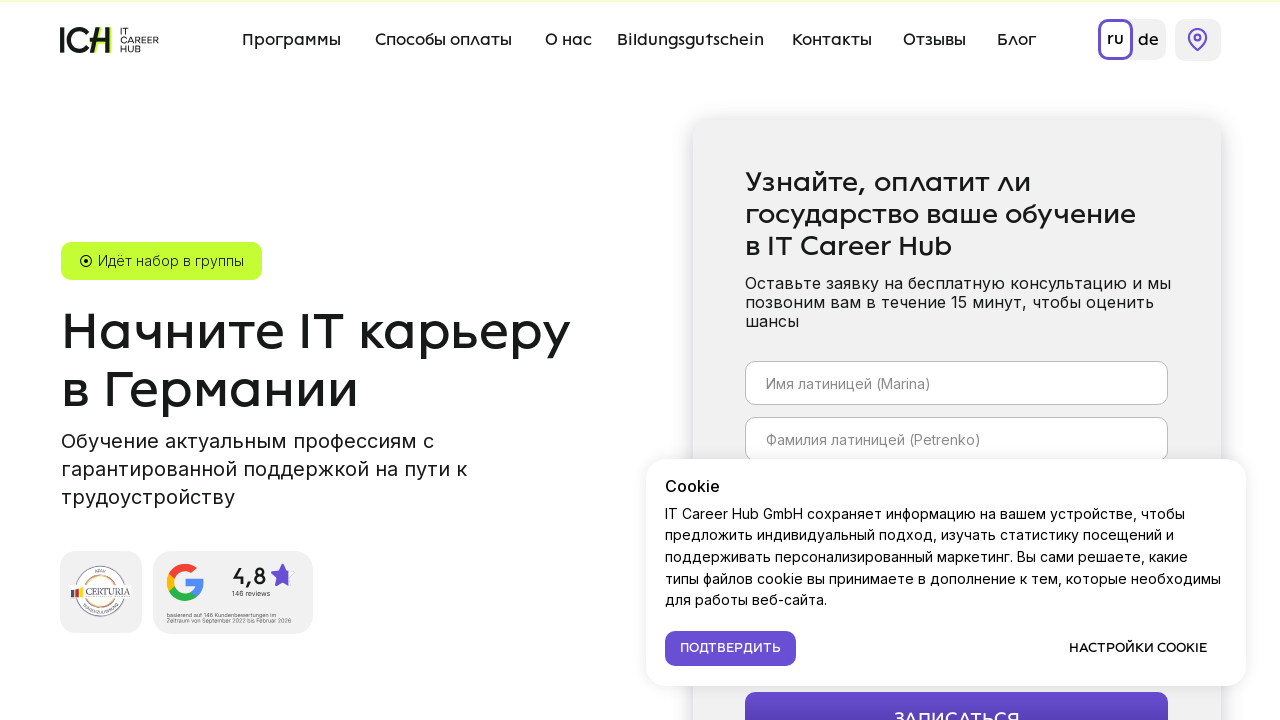

Refreshed the current page
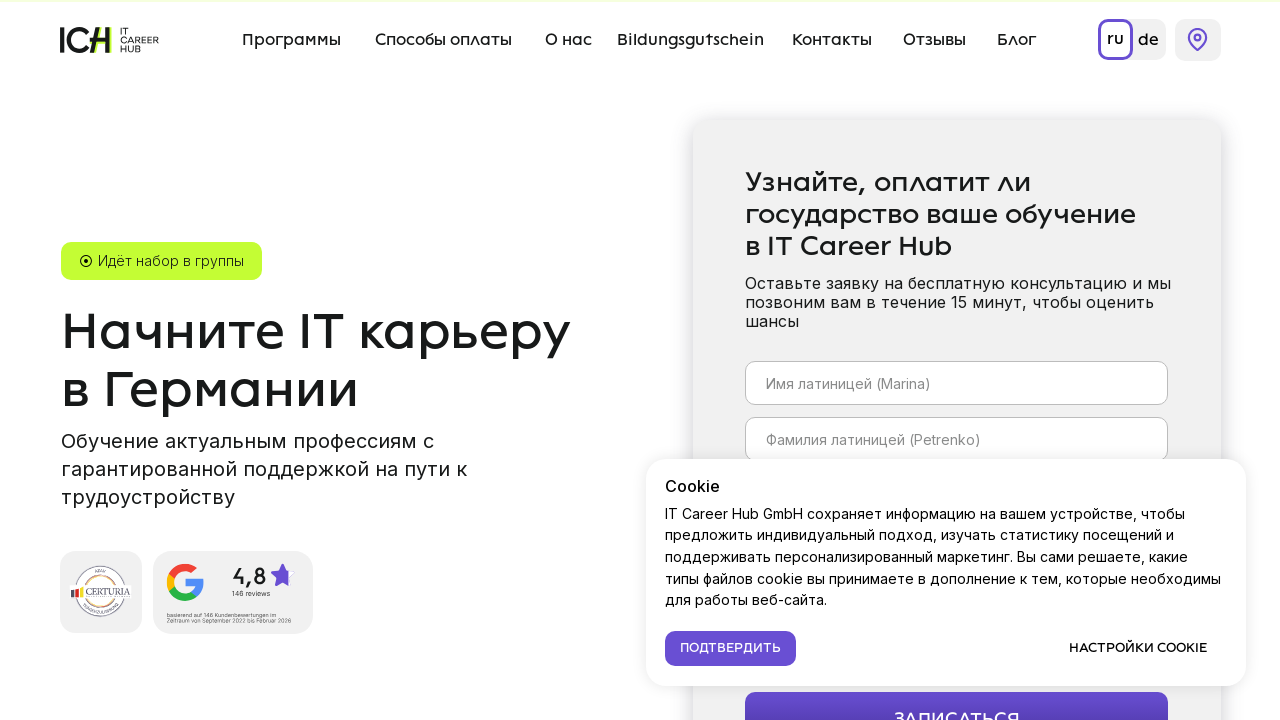

Navigated to another website https://www.berlin.de
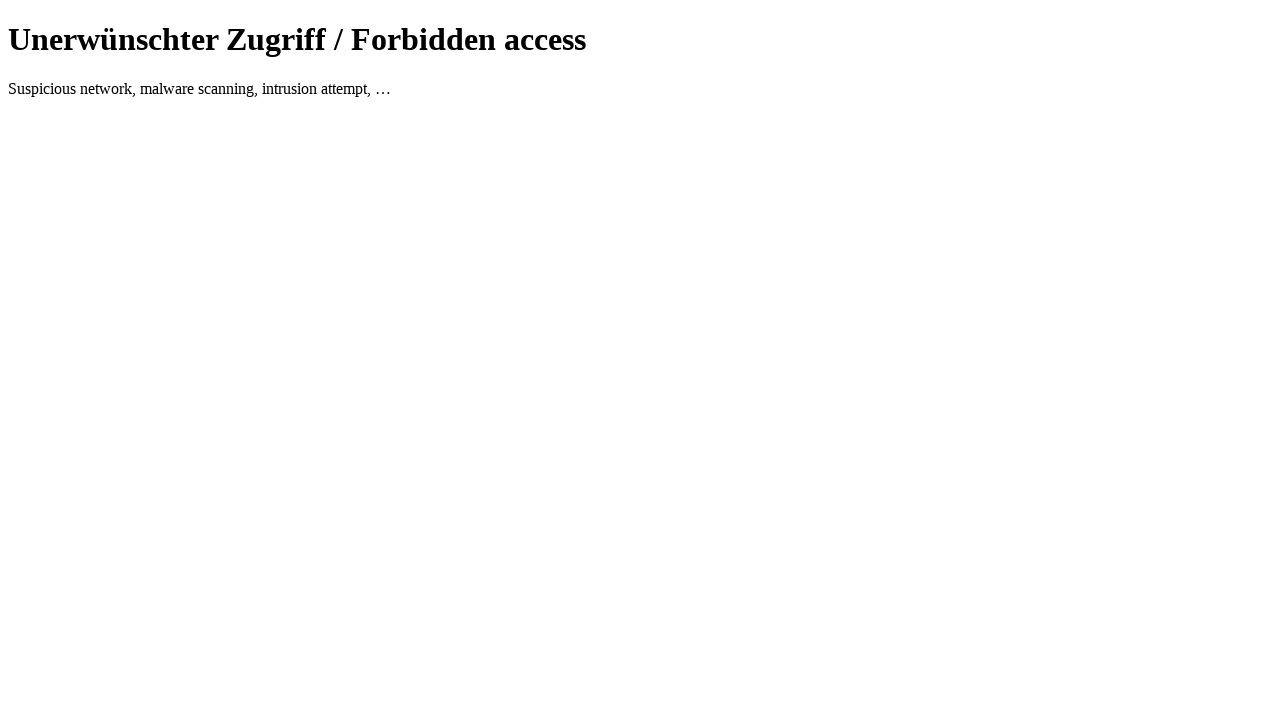

Went back to the previous page
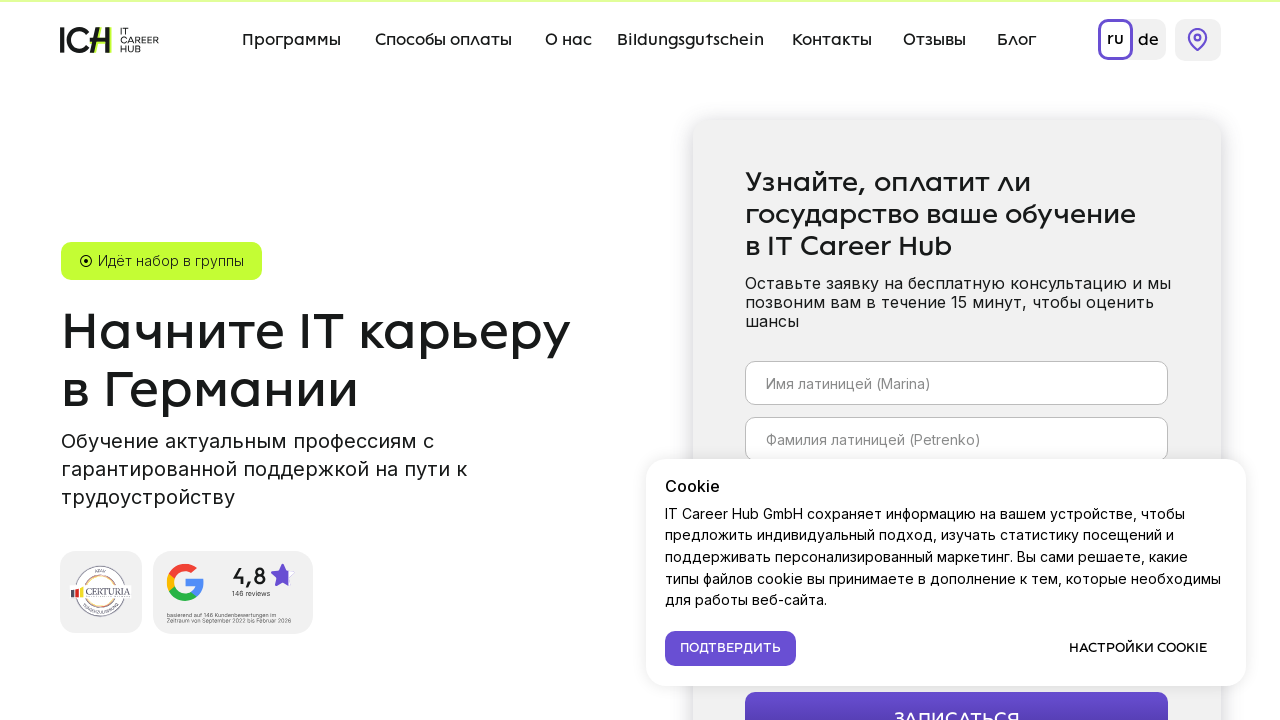

Waited for page to stabilize and load
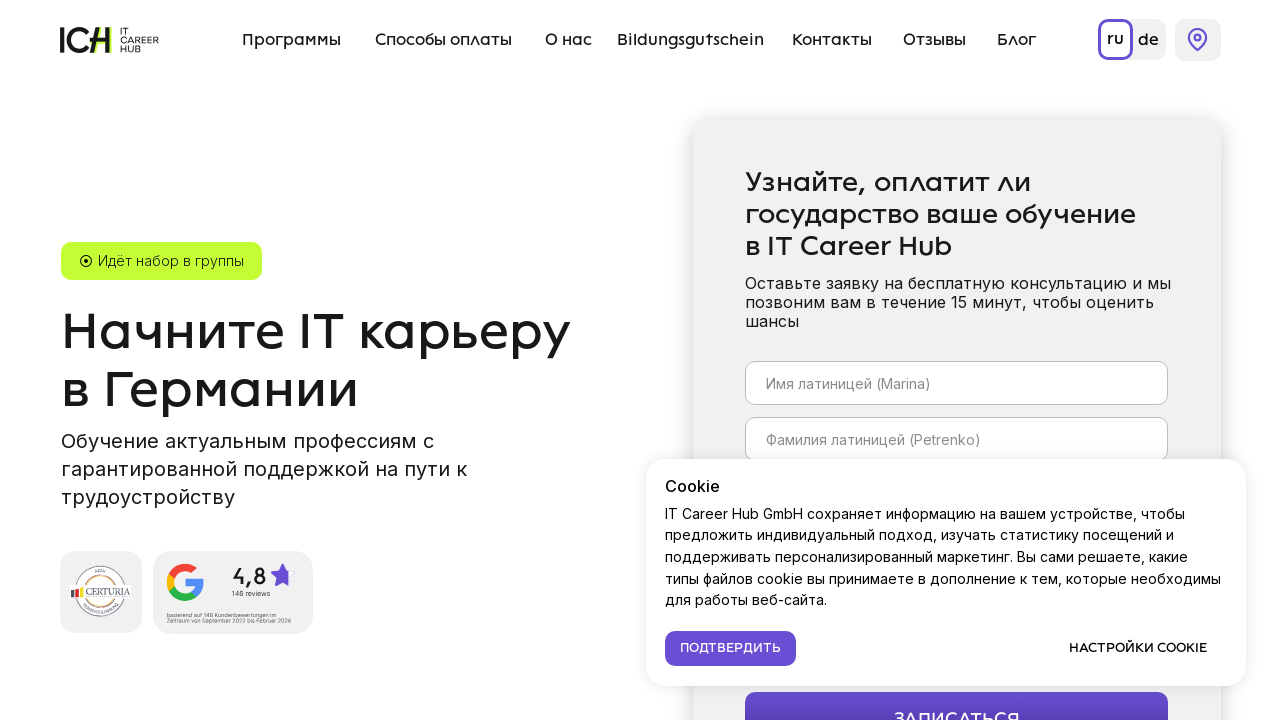

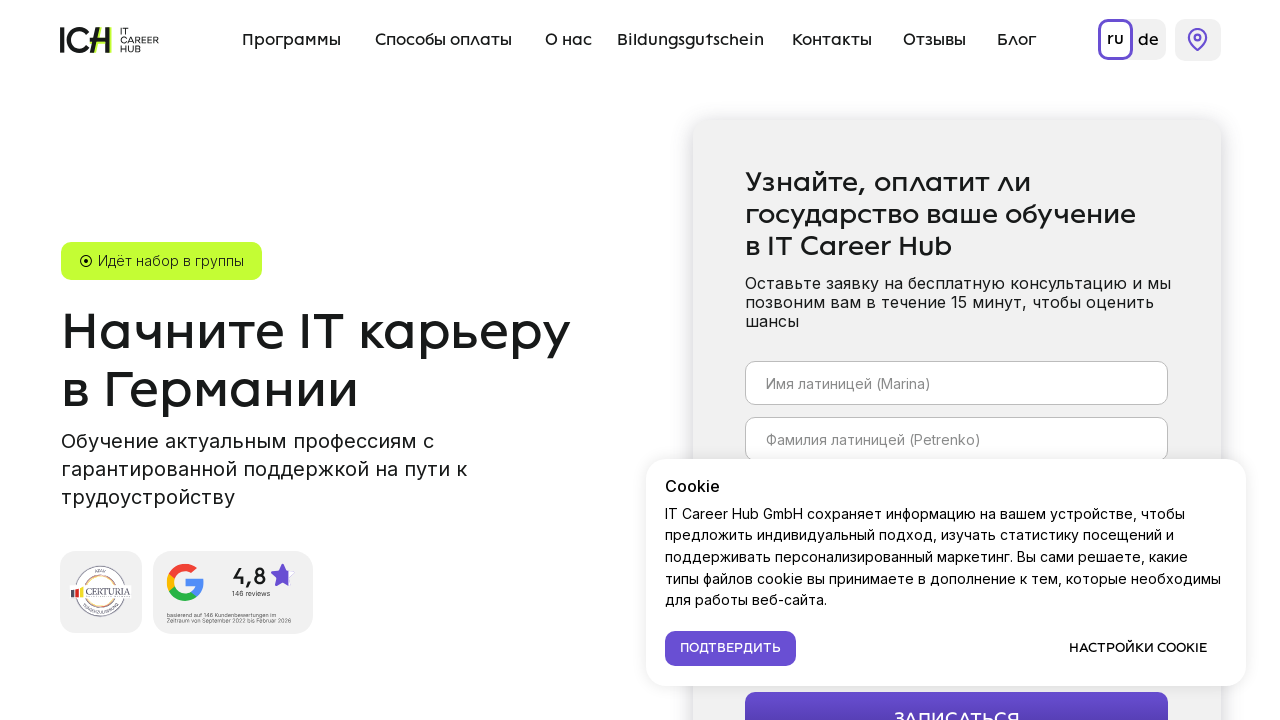